Automates playing the 2048 game by analyzing the board state and making calculated moves using arrow keys, with automatic retry on game over

Starting URL: http://gabrielecirulli.github.io/2048/

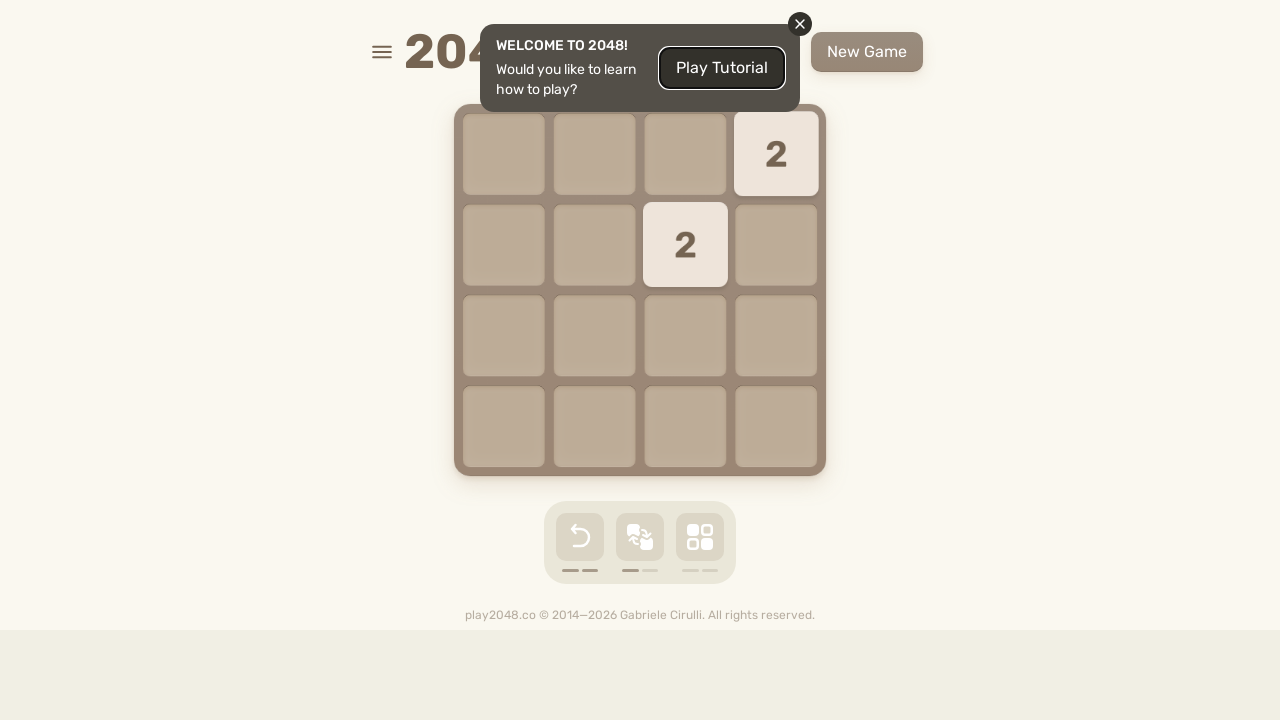

Selected random move: ArrowLeft
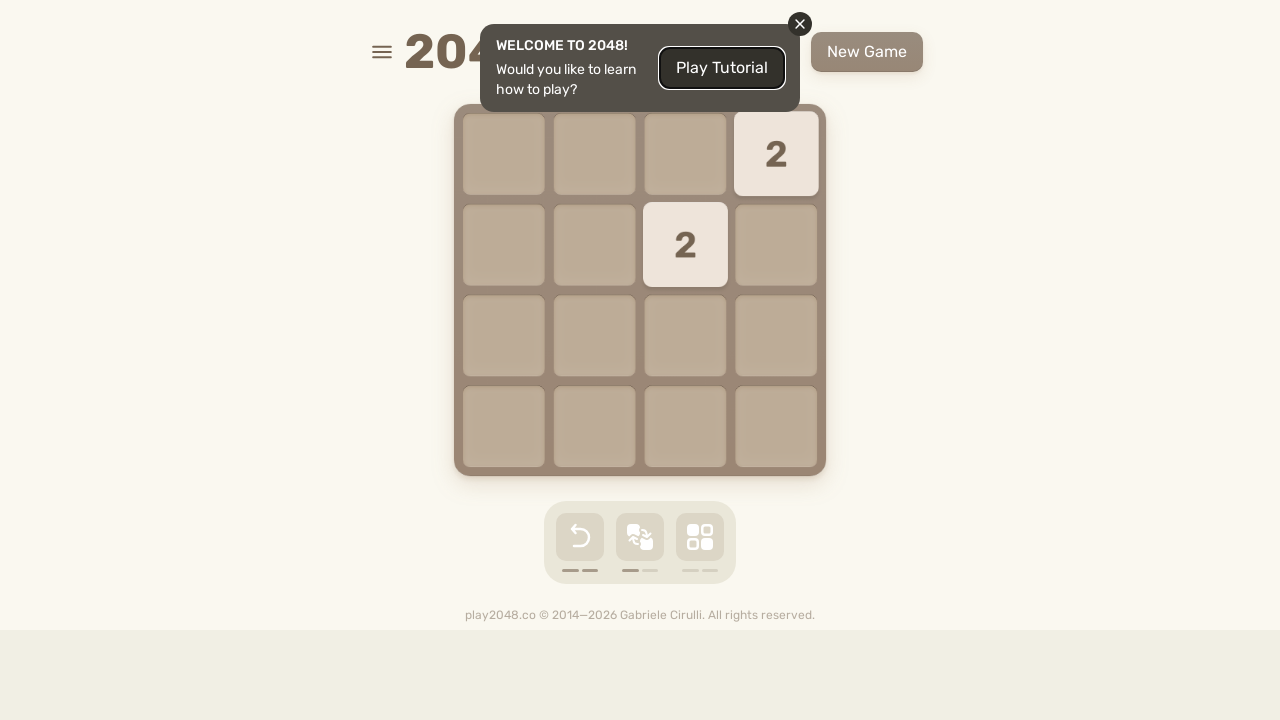

Pressed arrow key ArrowLeft to make move on body
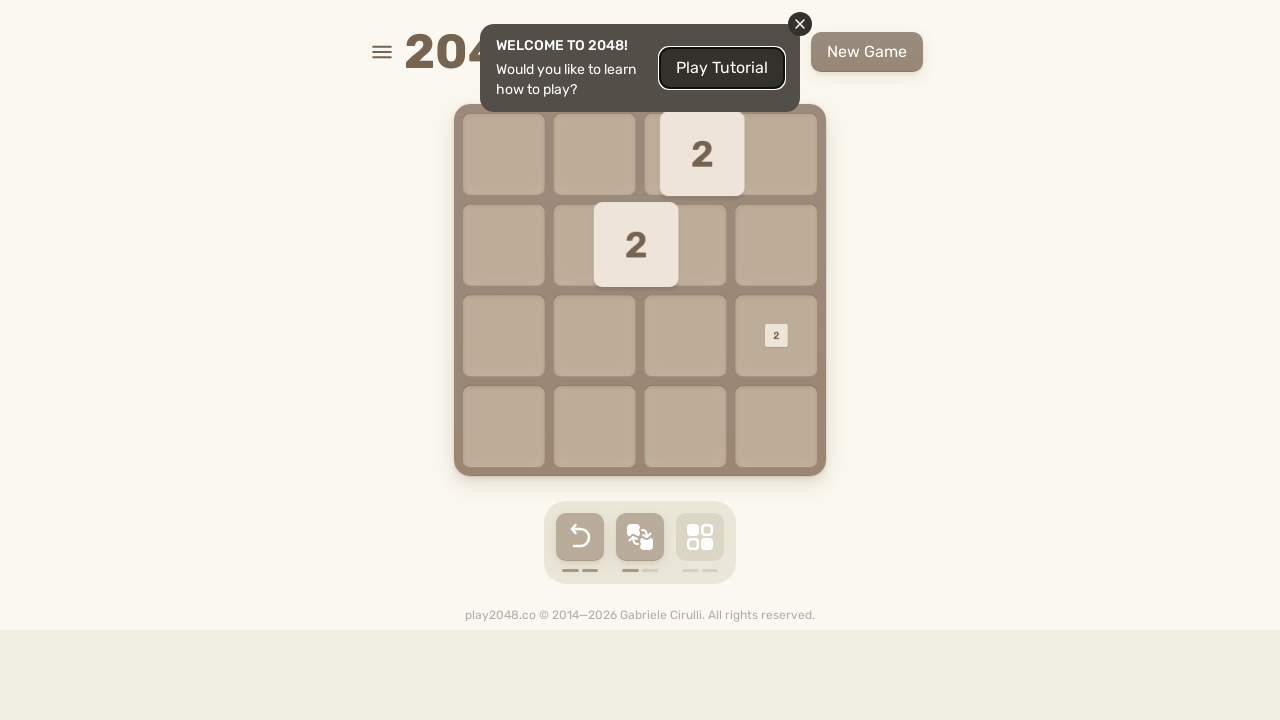

Waited 200ms for animation to complete
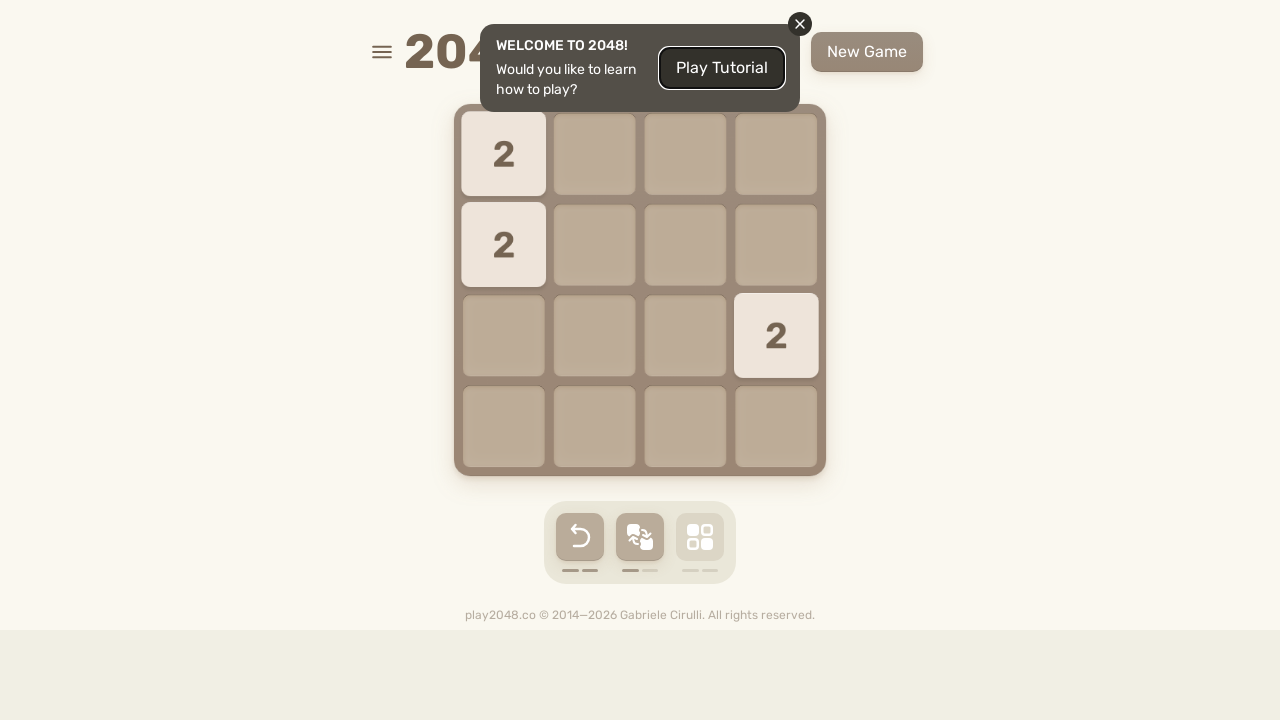

Selected random move: ArrowDown
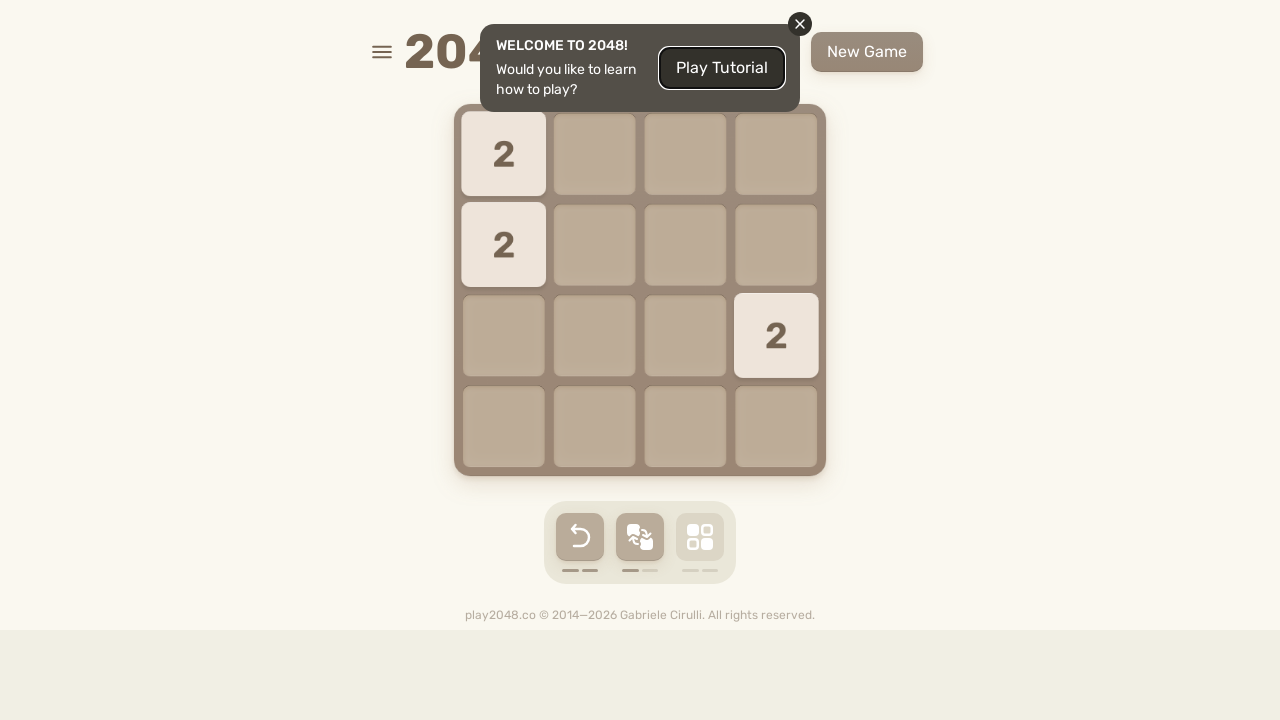

Pressed arrow key ArrowDown to make move on body
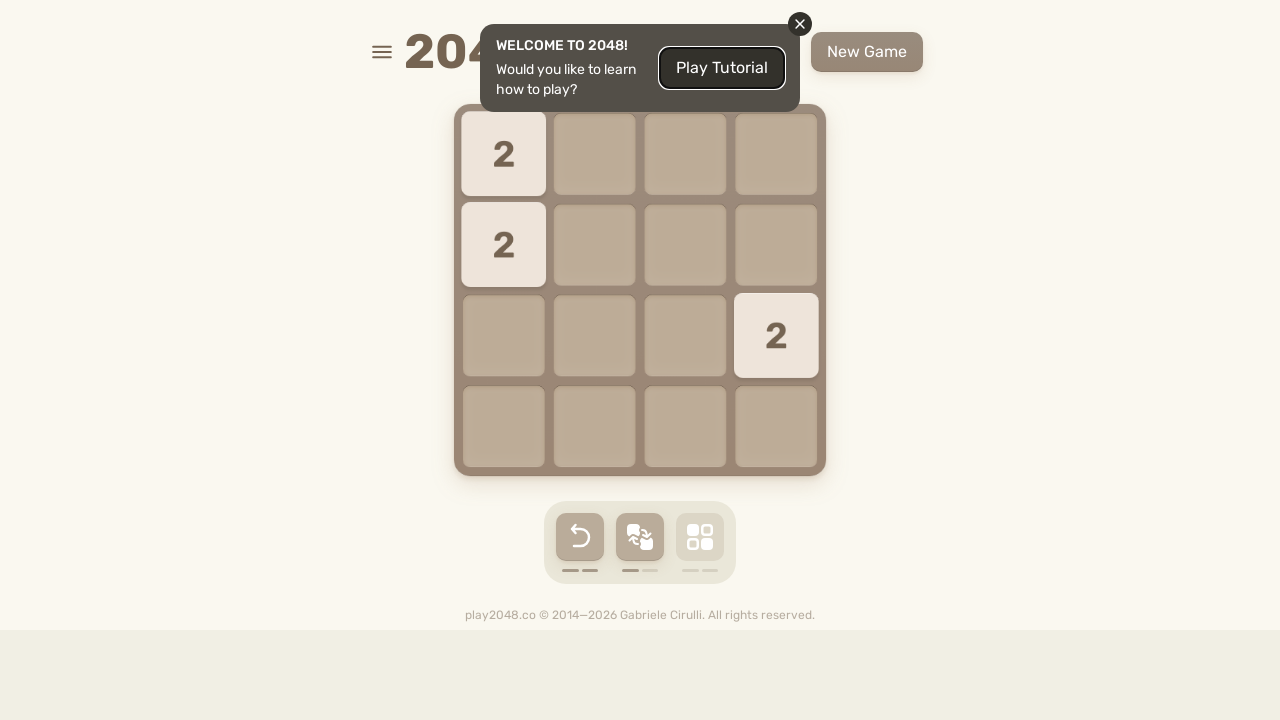

Waited 200ms for animation to complete
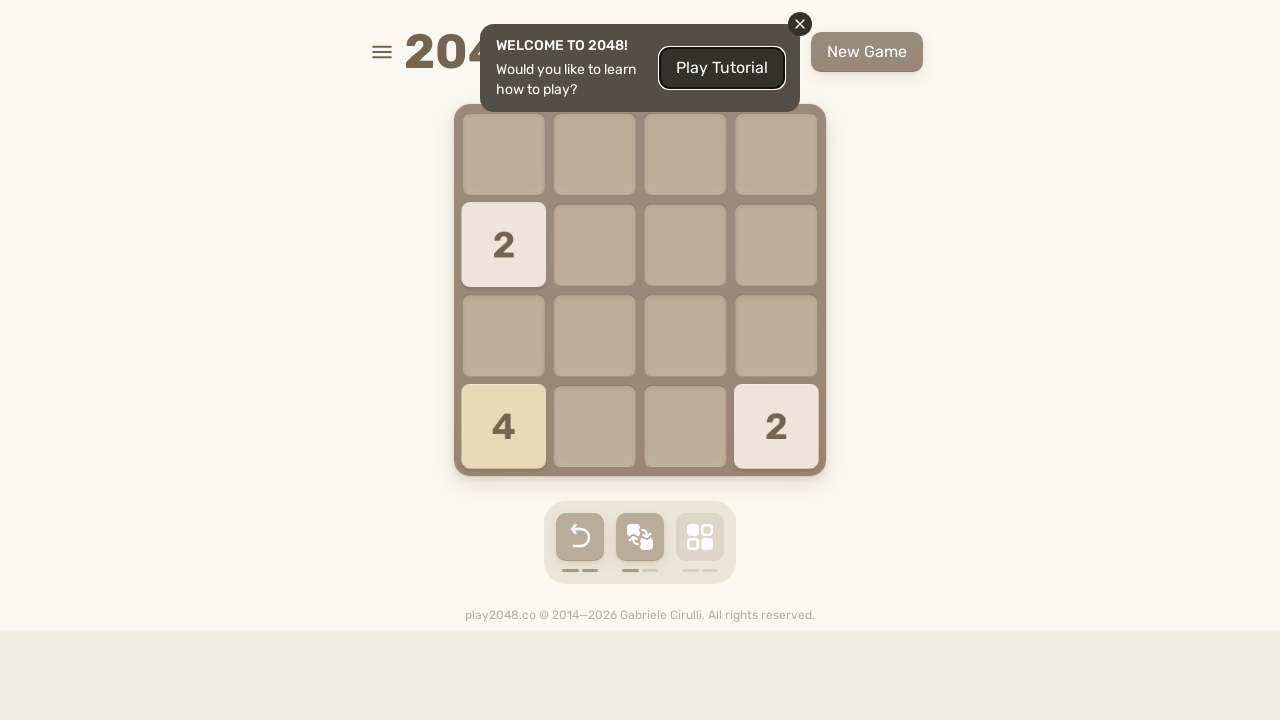

Selected random move: ArrowRight
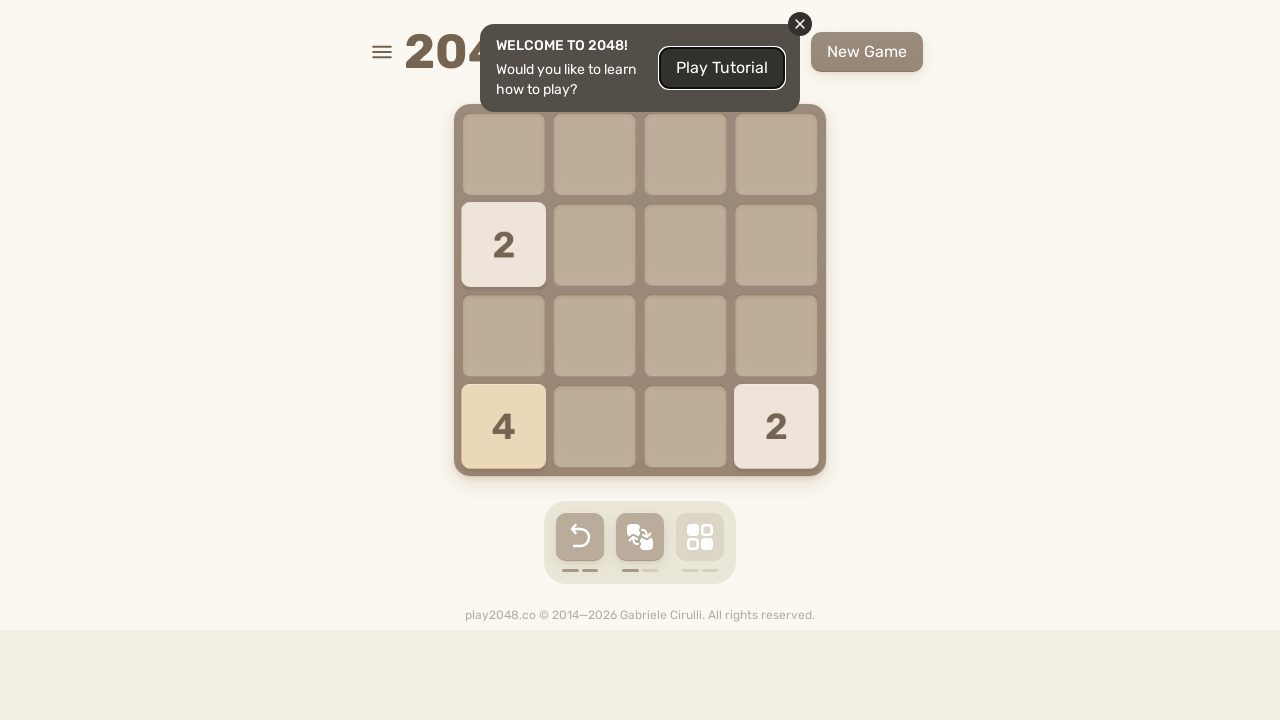

Pressed arrow key ArrowRight to make move on body
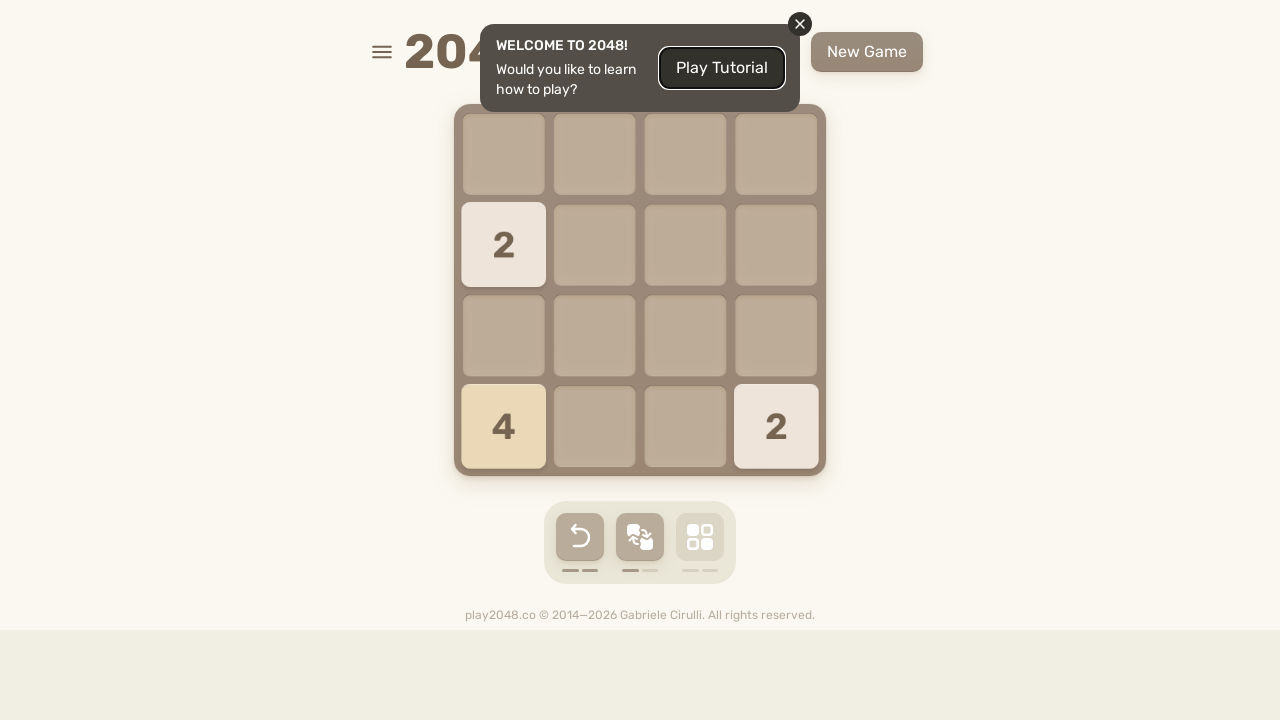

Waited 200ms for animation to complete
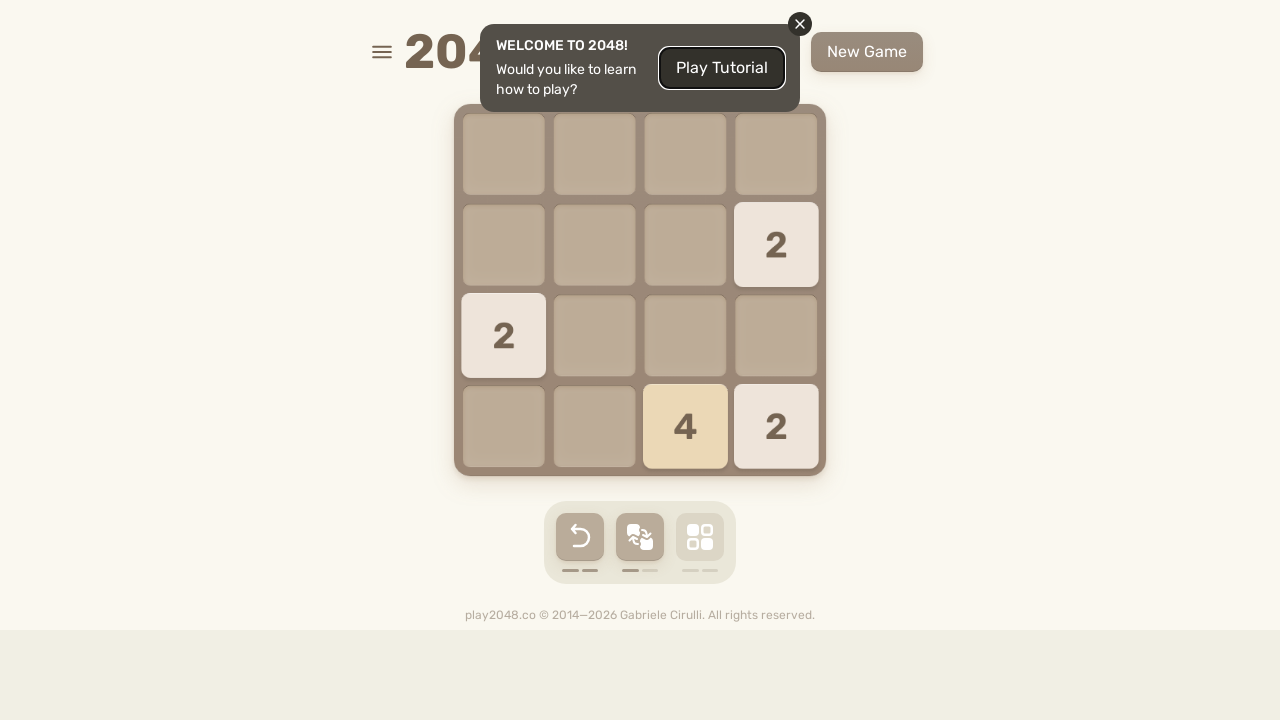

Selected random move: ArrowRight
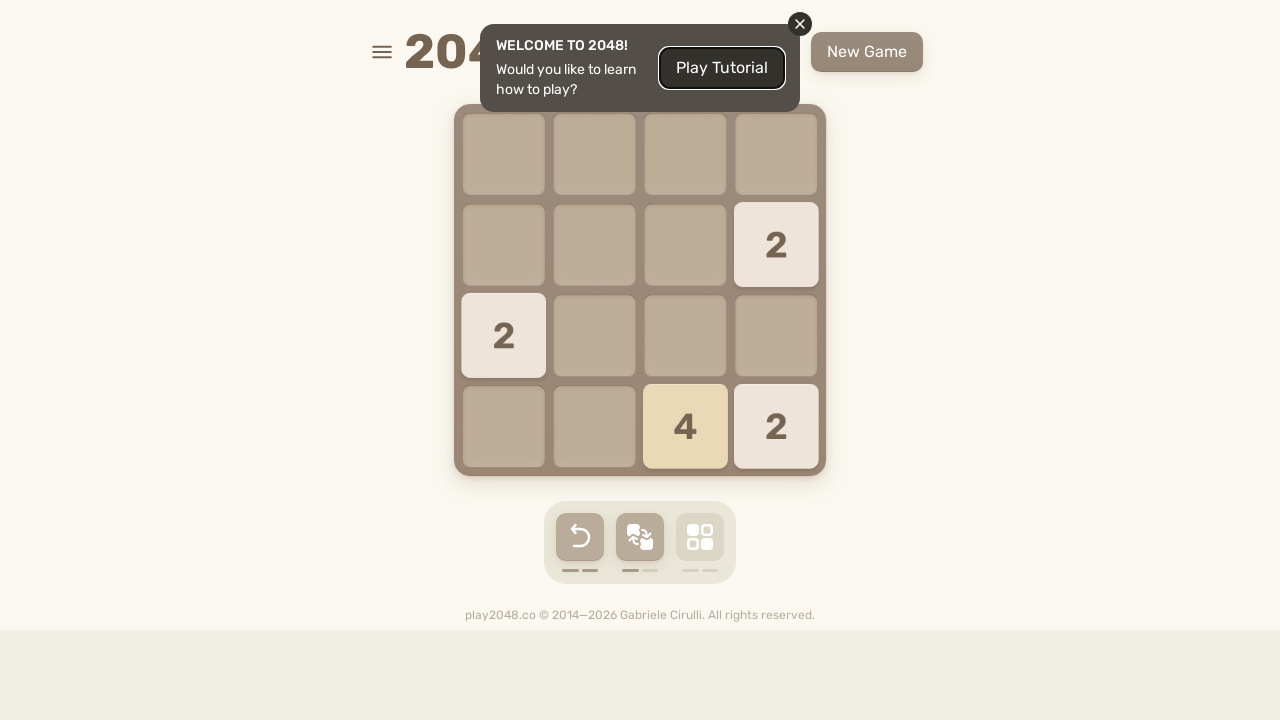

Pressed arrow key ArrowRight to make move on body
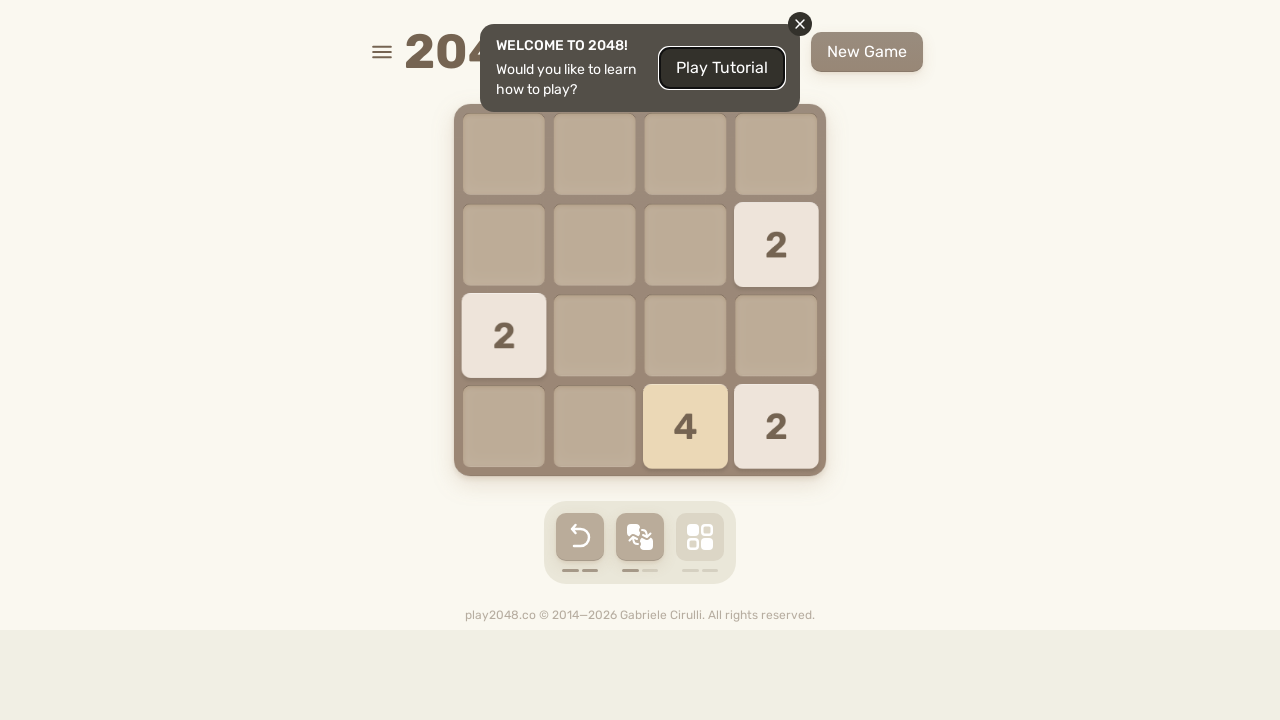

Waited 200ms for animation to complete
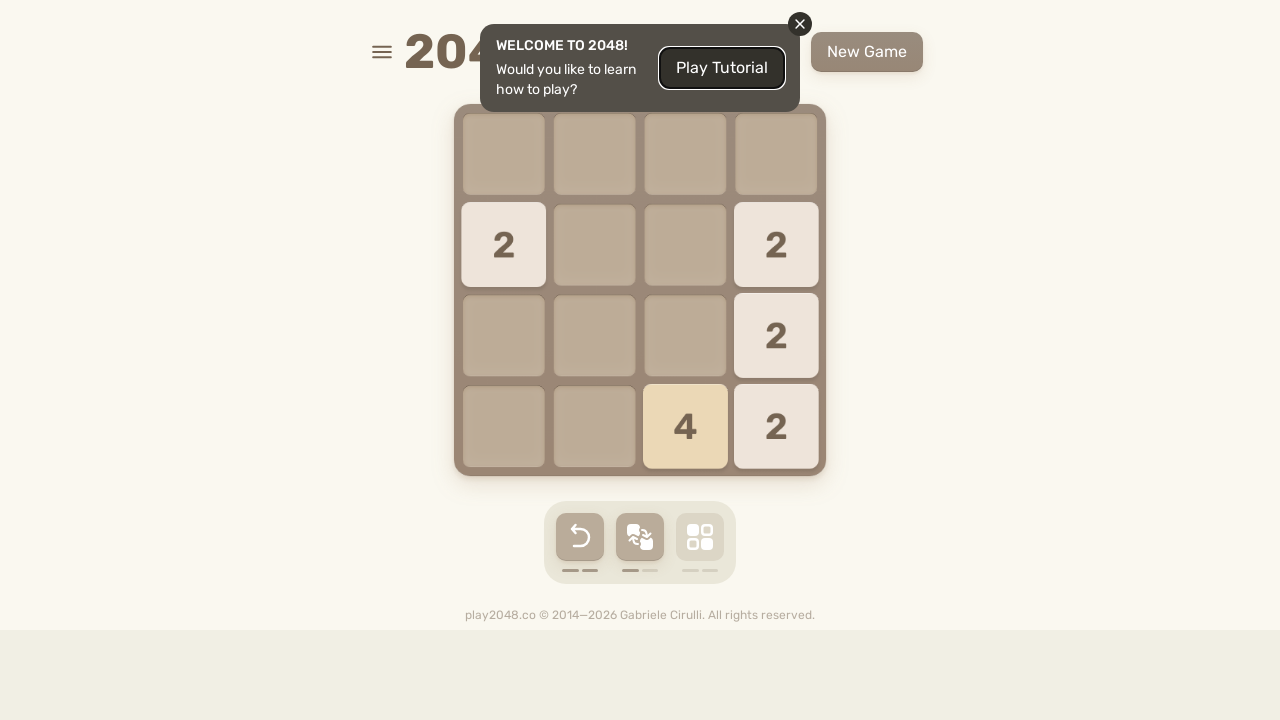

Selected random move: ArrowLeft
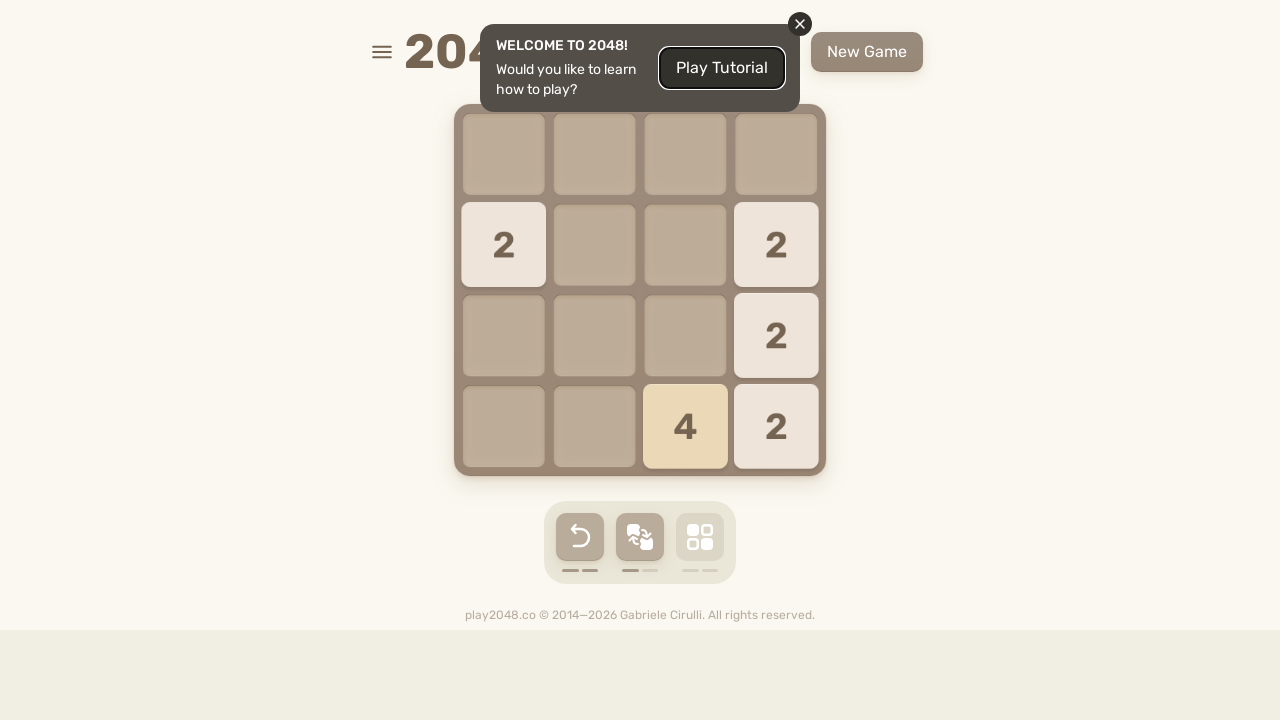

Pressed arrow key ArrowLeft to make move on body
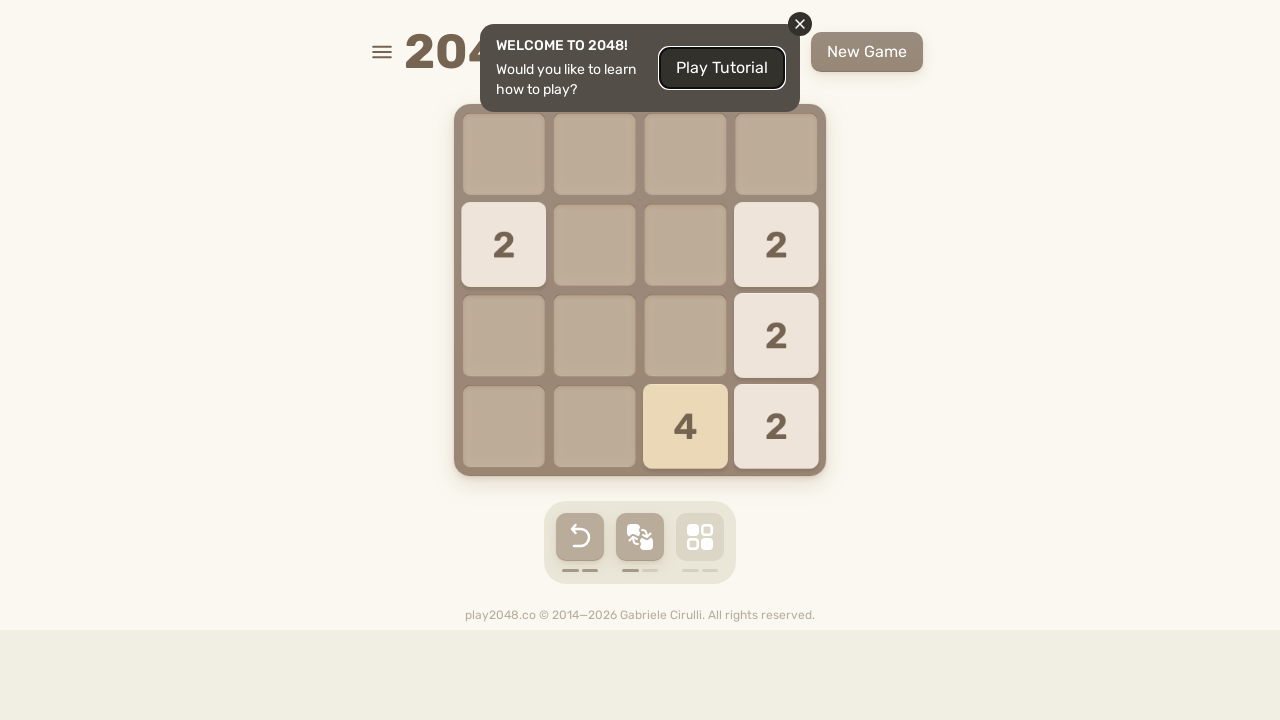

Waited 200ms for animation to complete
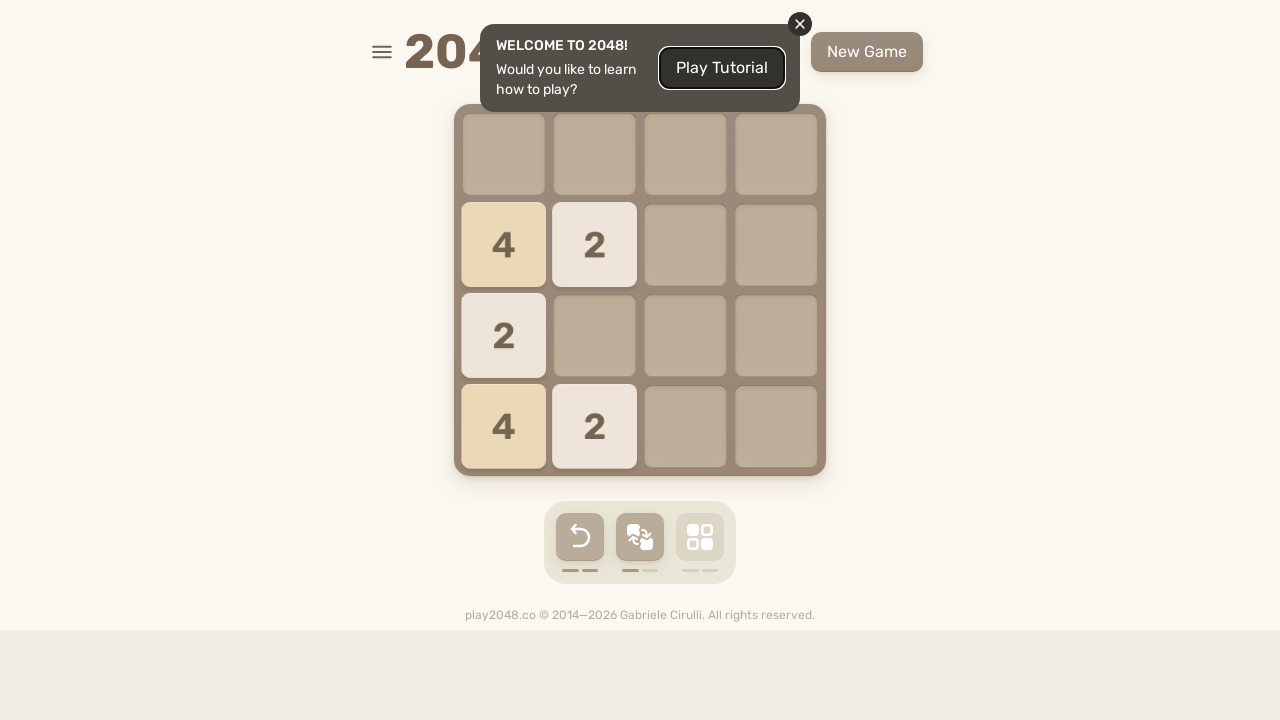

Selected random move: ArrowUp
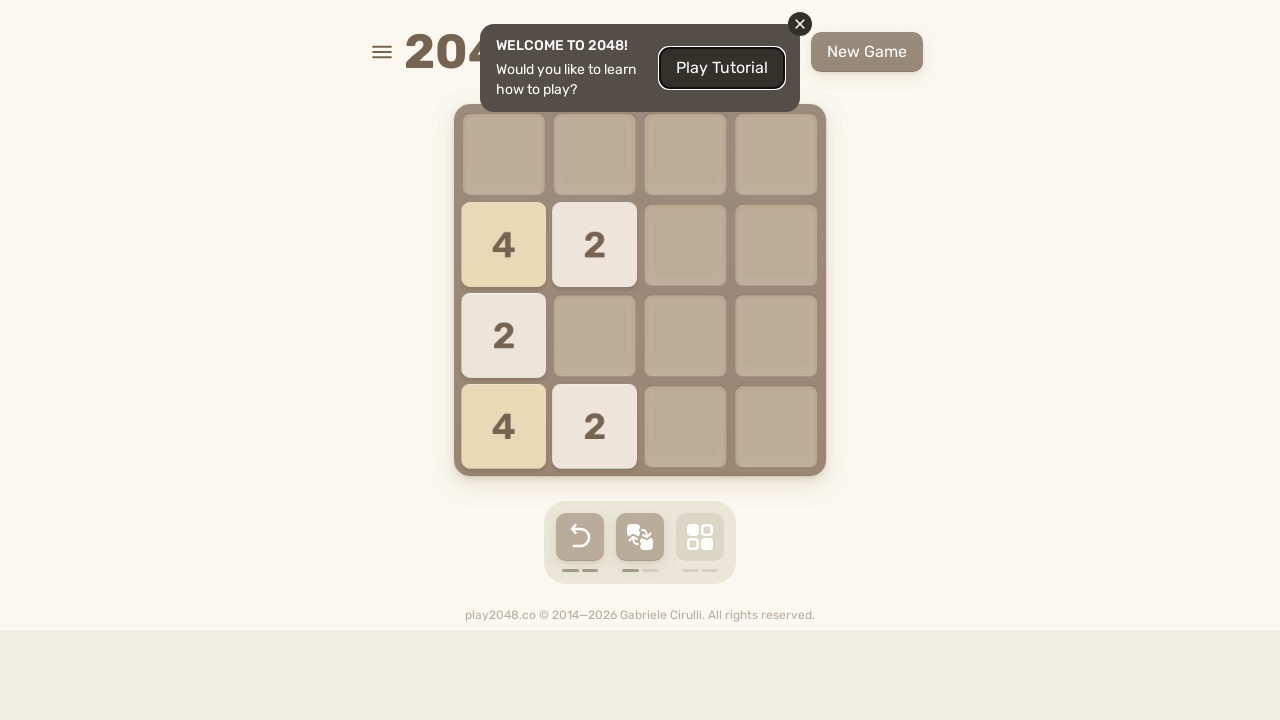

Pressed arrow key ArrowUp to make move on body
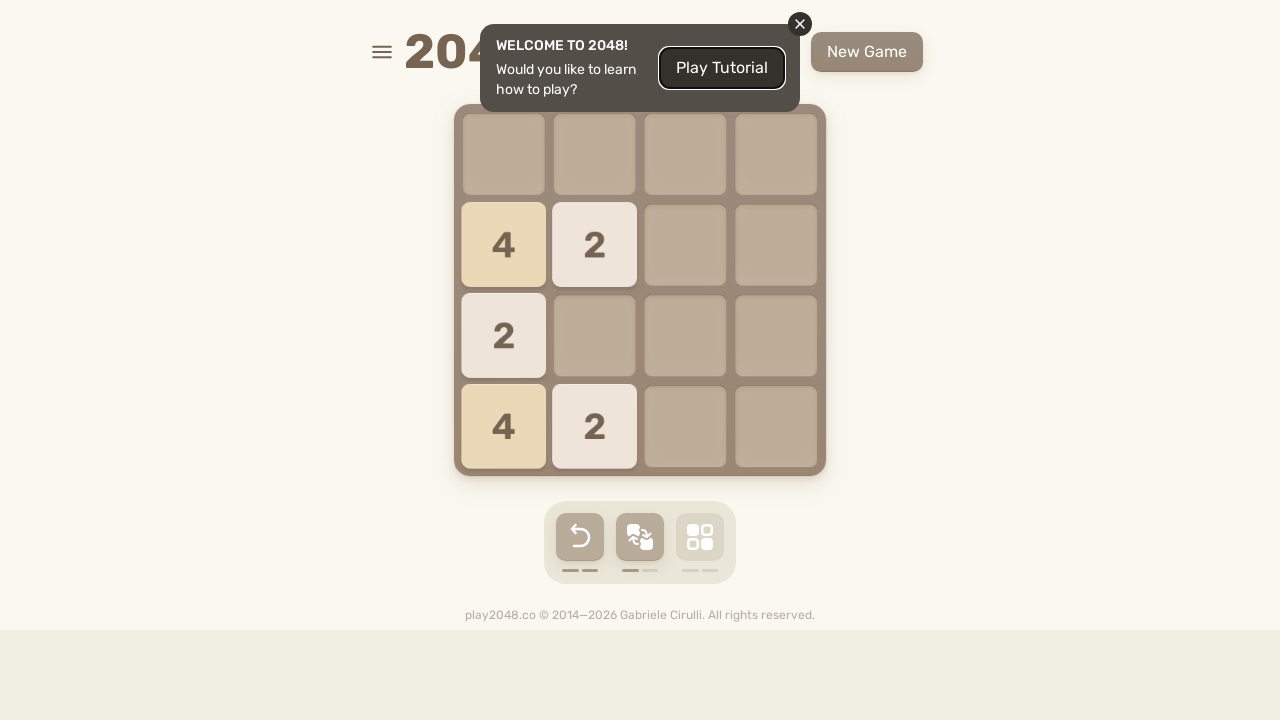

Waited 200ms for animation to complete
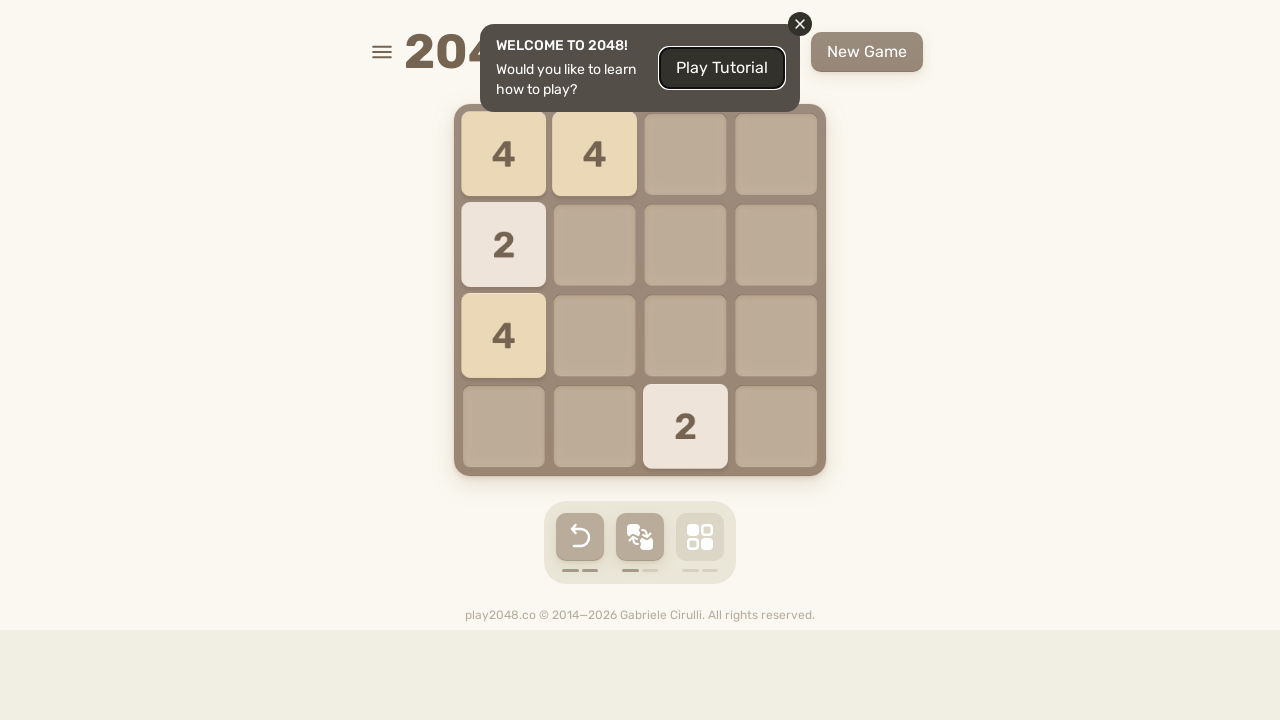

Selected random move: ArrowUp
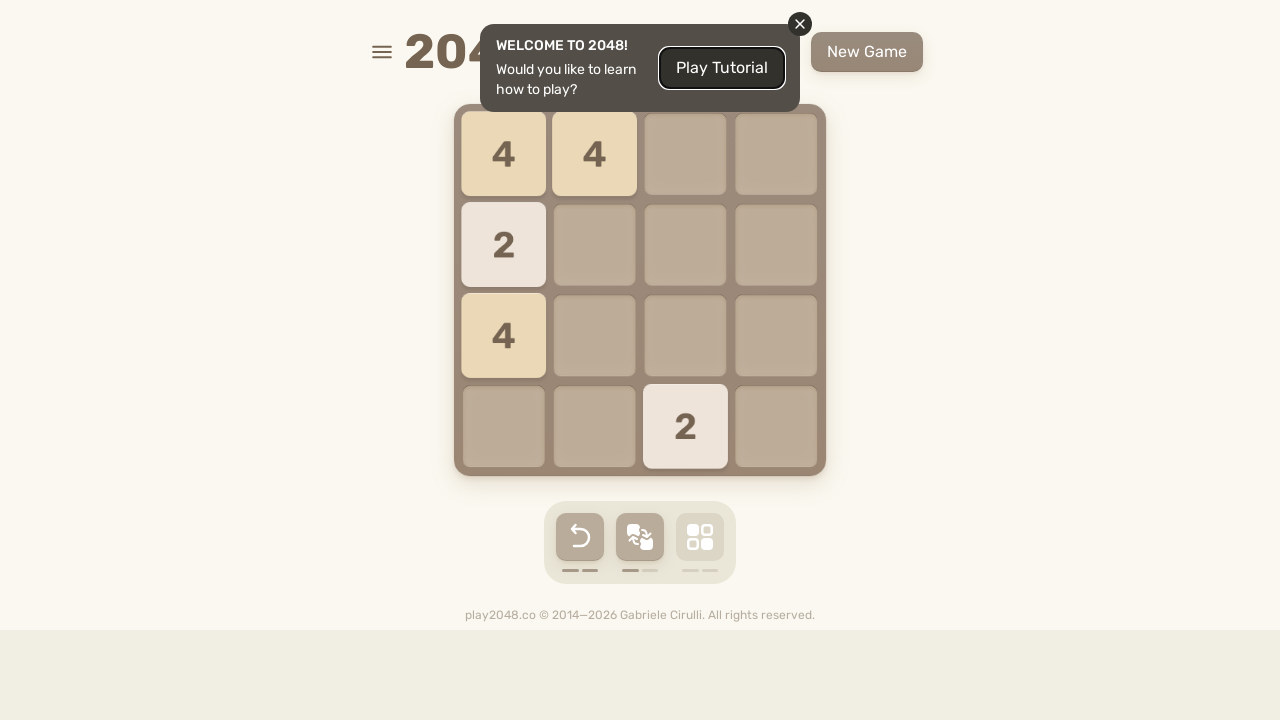

Pressed arrow key ArrowUp to make move on body
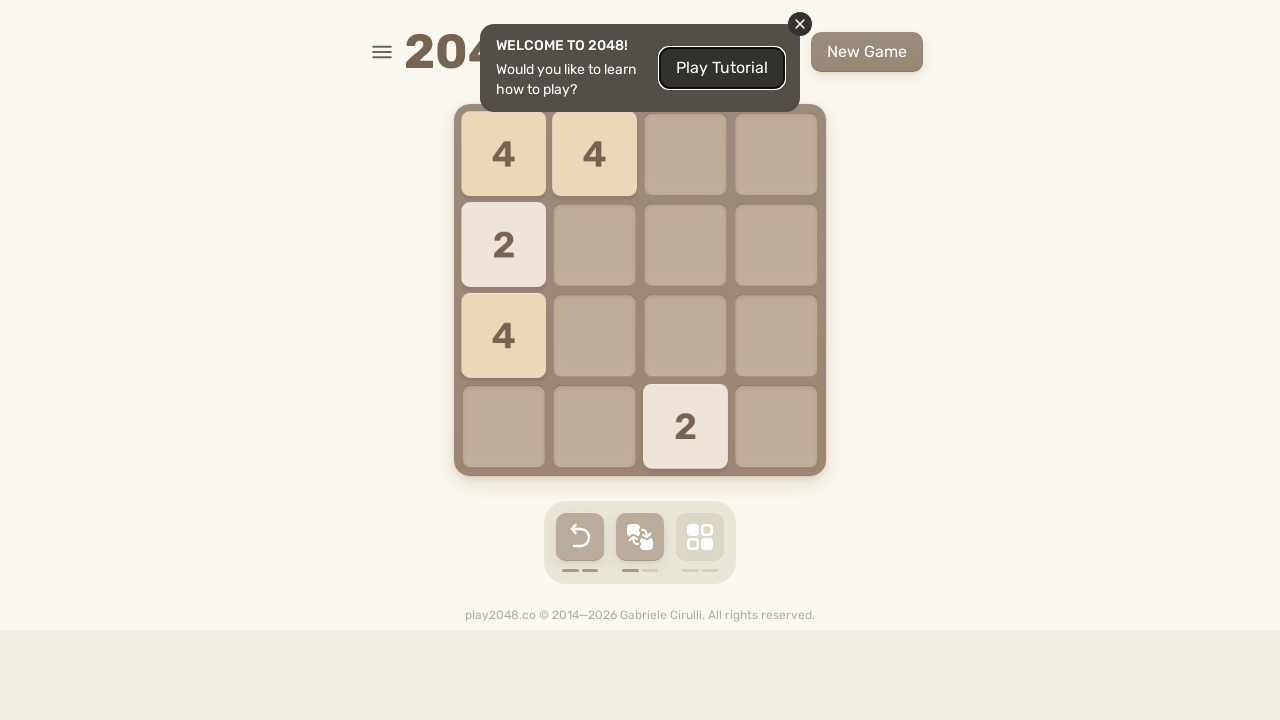

Waited 200ms for animation to complete
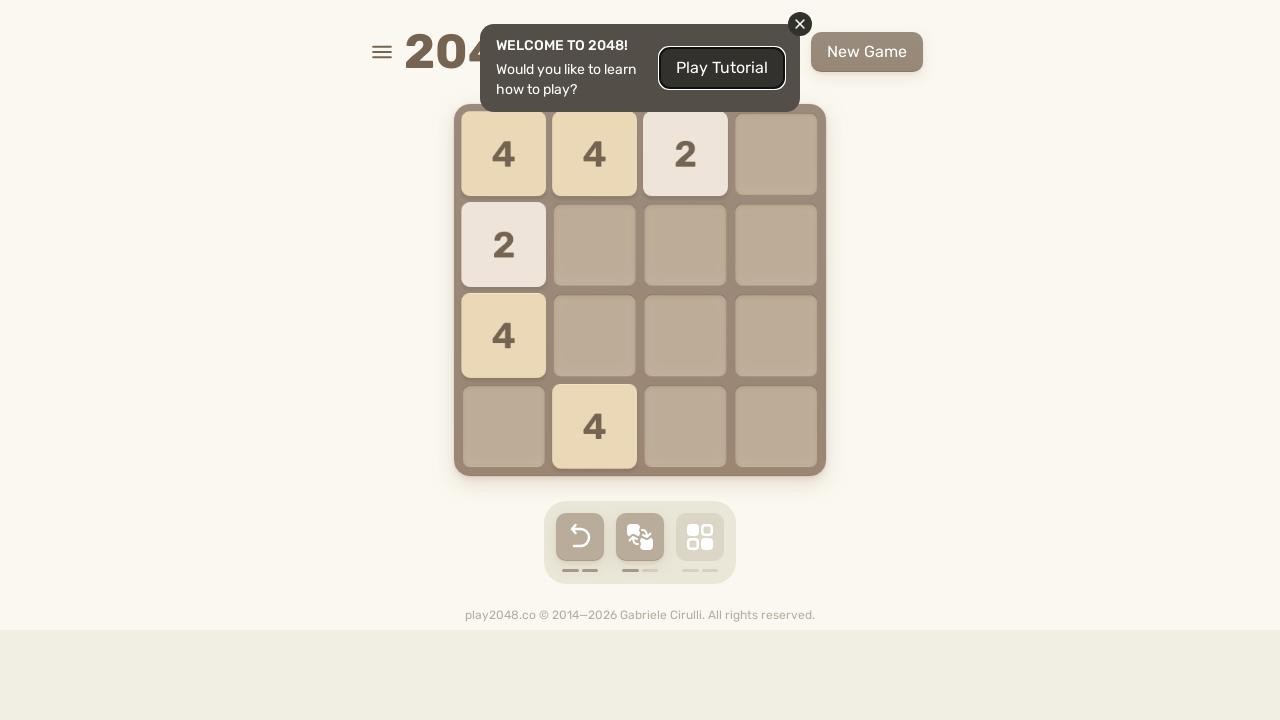

Selected random move: ArrowDown
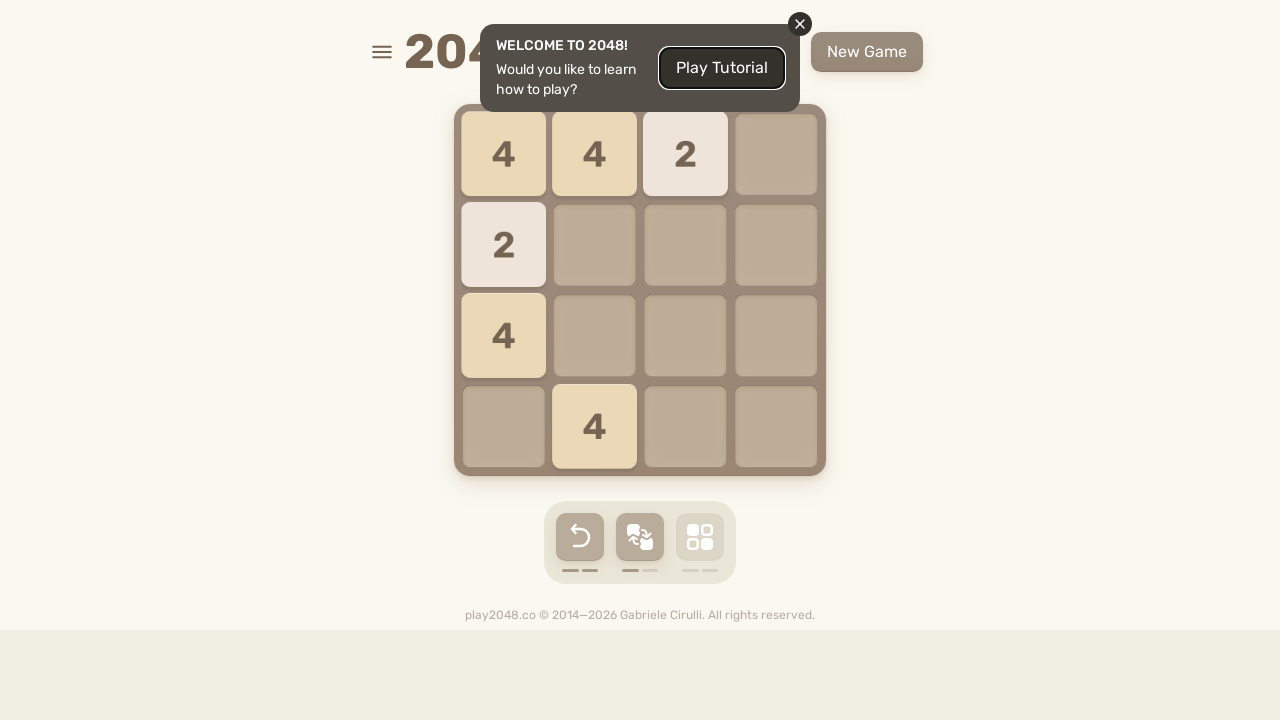

Pressed arrow key ArrowDown to make move on body
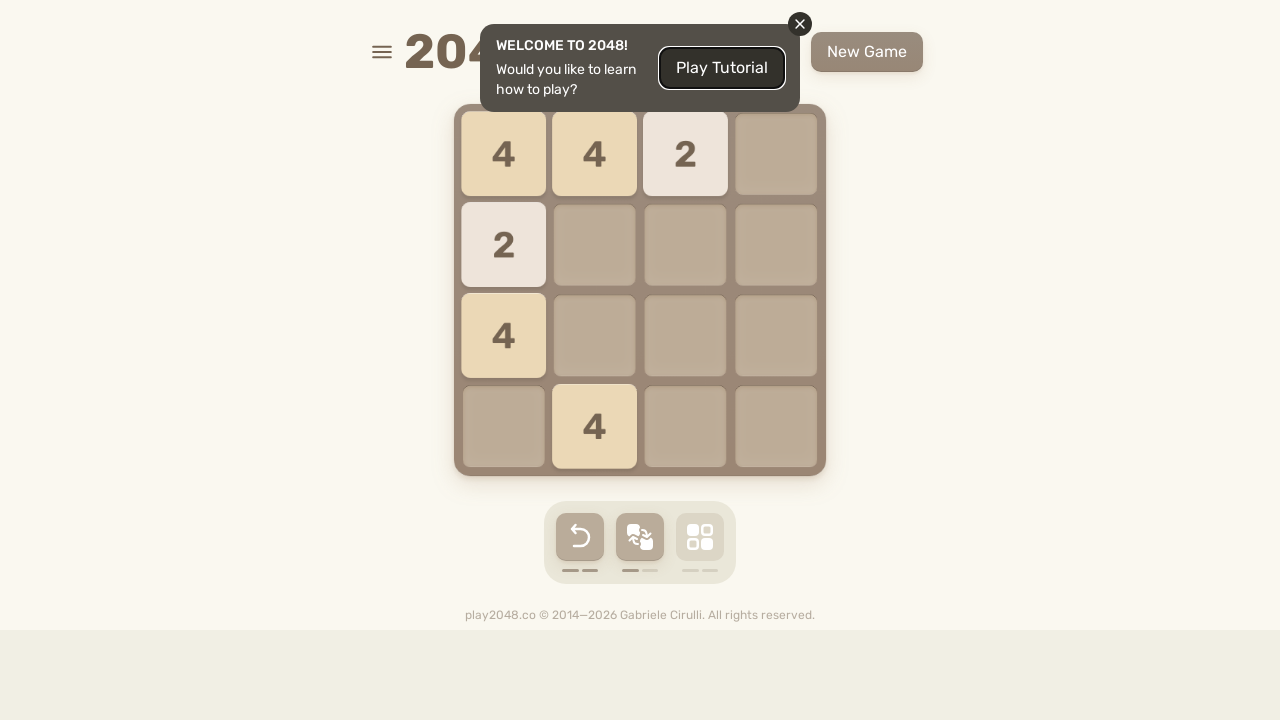

Waited 200ms for animation to complete
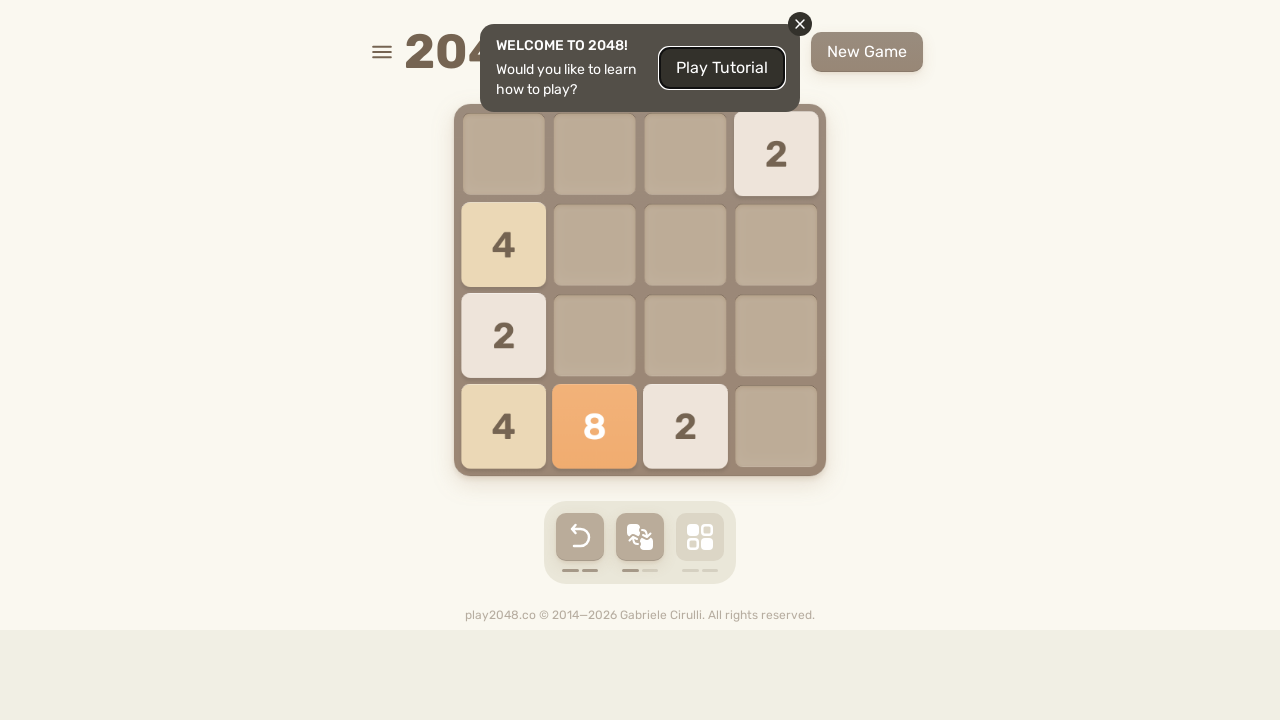

Selected random move: ArrowRight
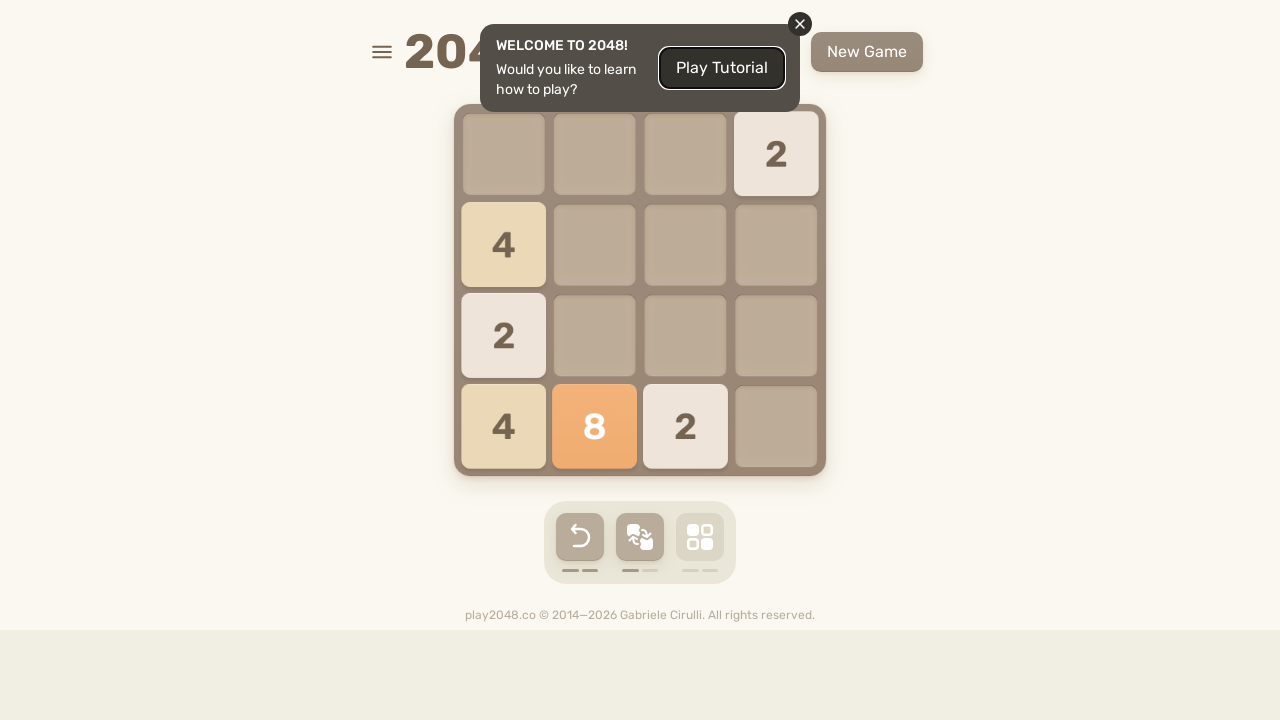

Pressed arrow key ArrowRight to make move on body
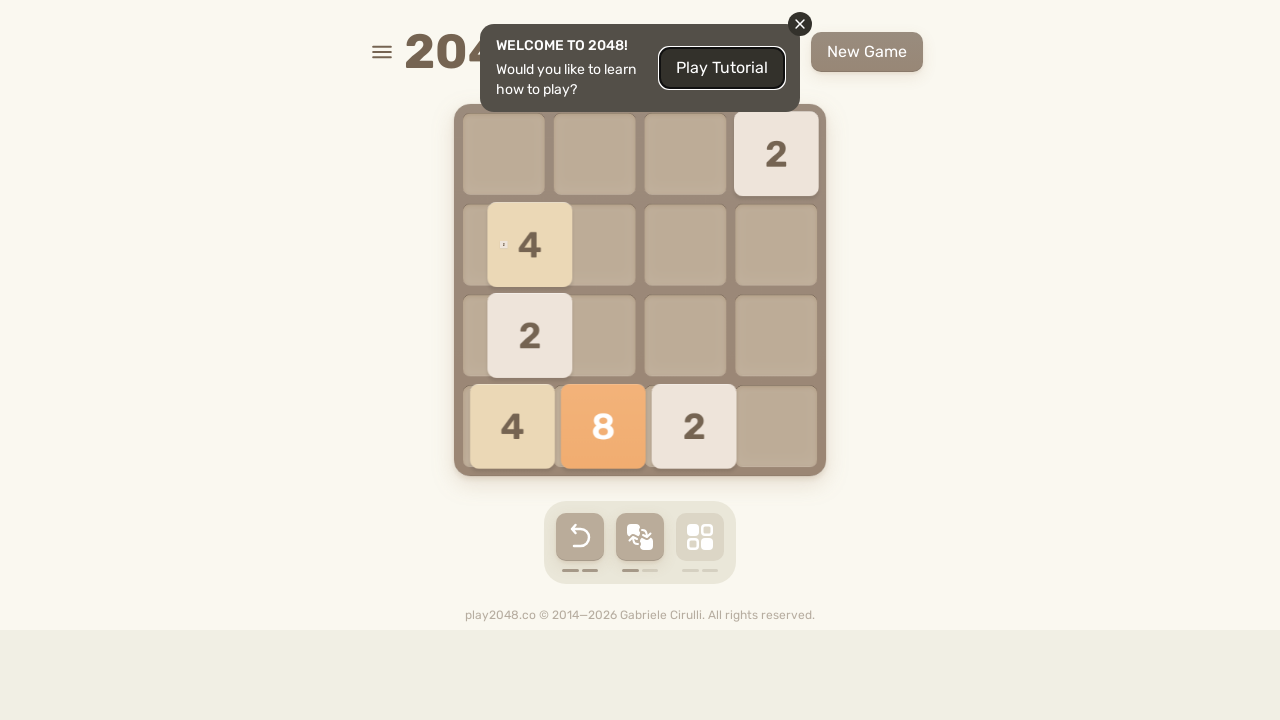

Waited 200ms for animation to complete
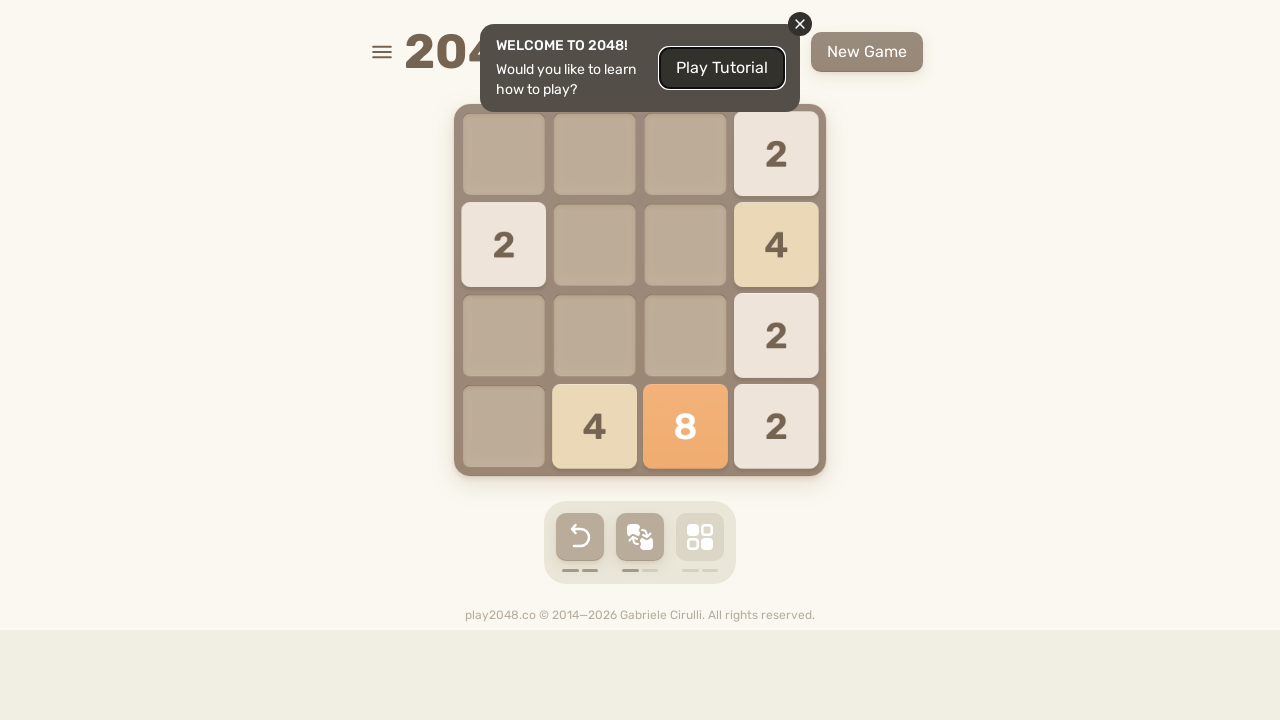

Selected random move: ArrowDown
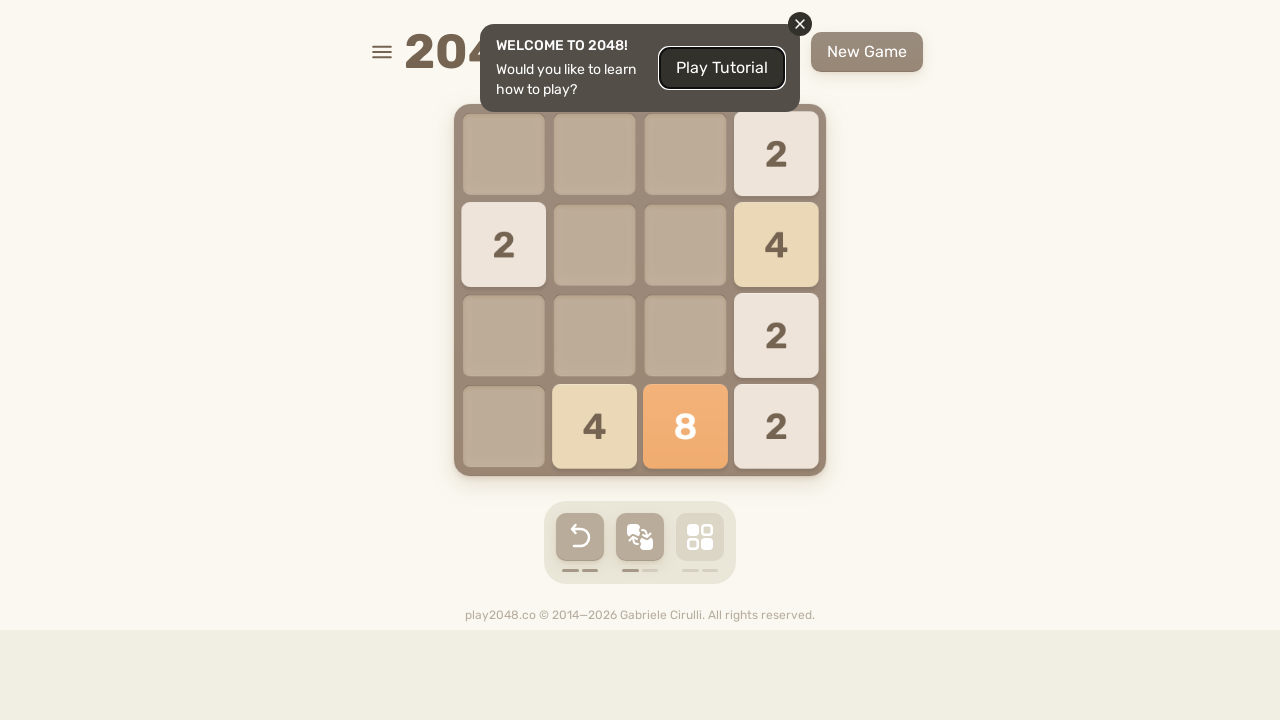

Pressed arrow key ArrowDown to make move on body
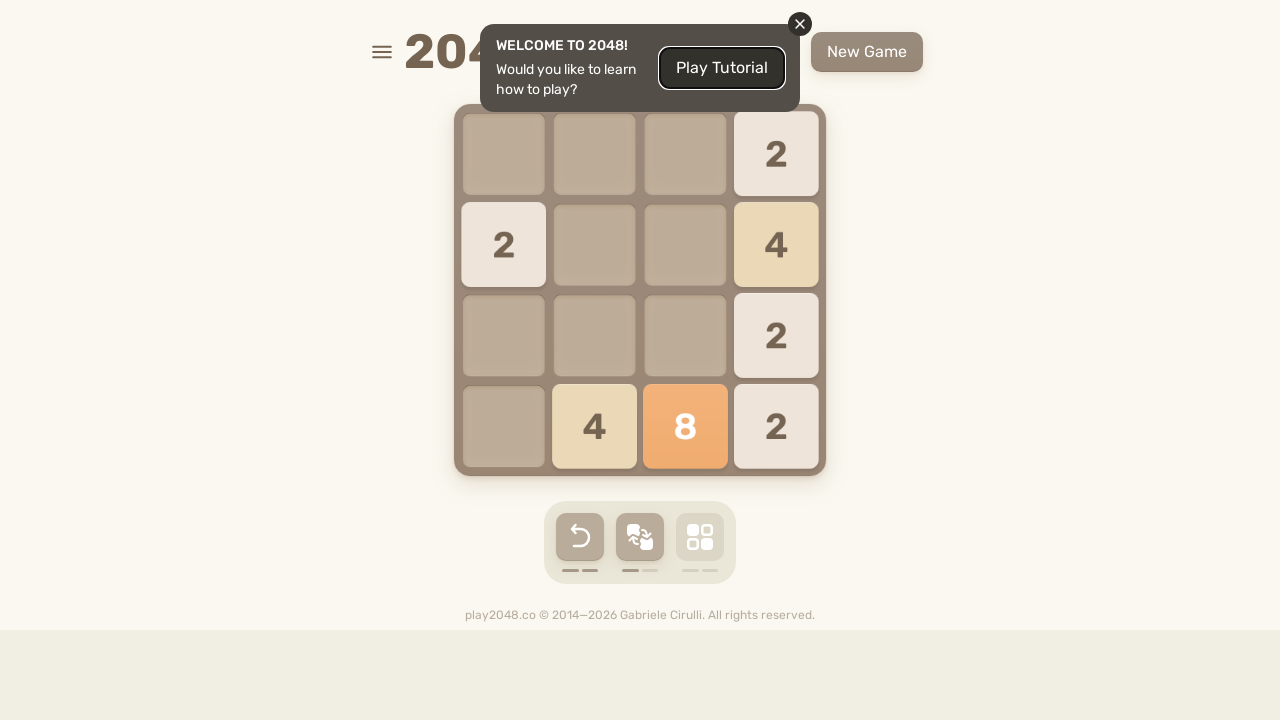

Waited 200ms for animation to complete
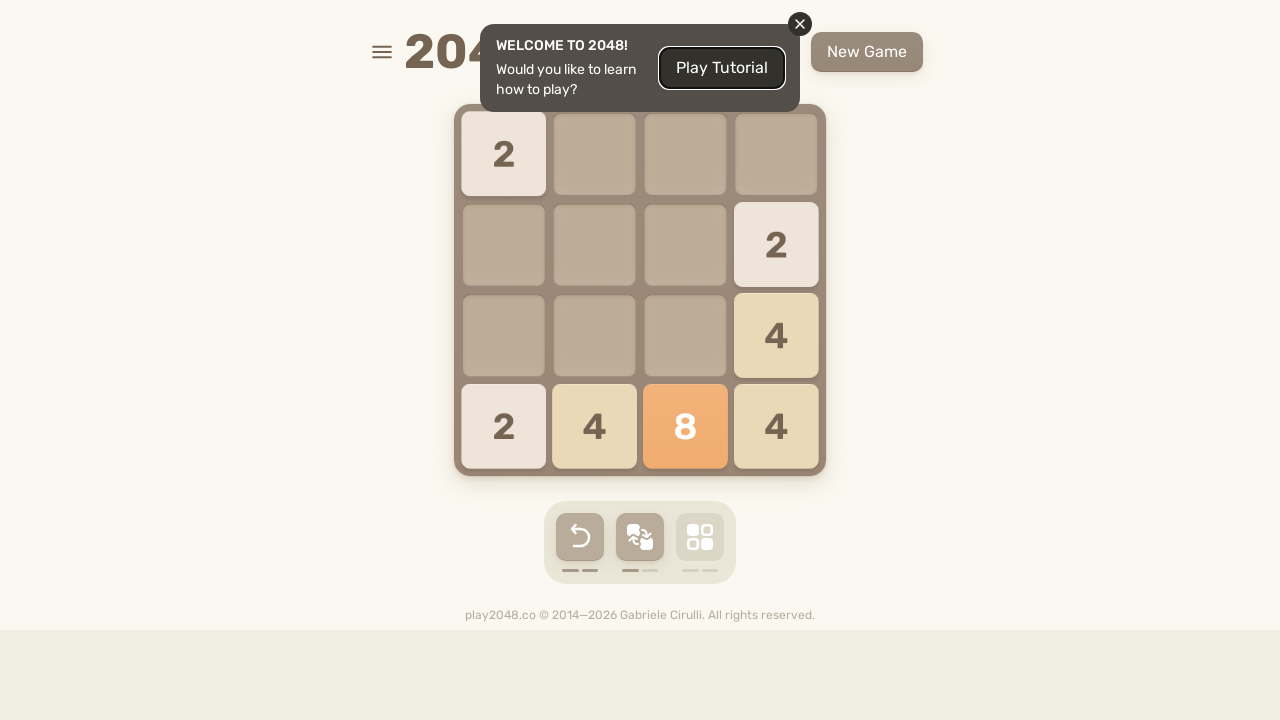

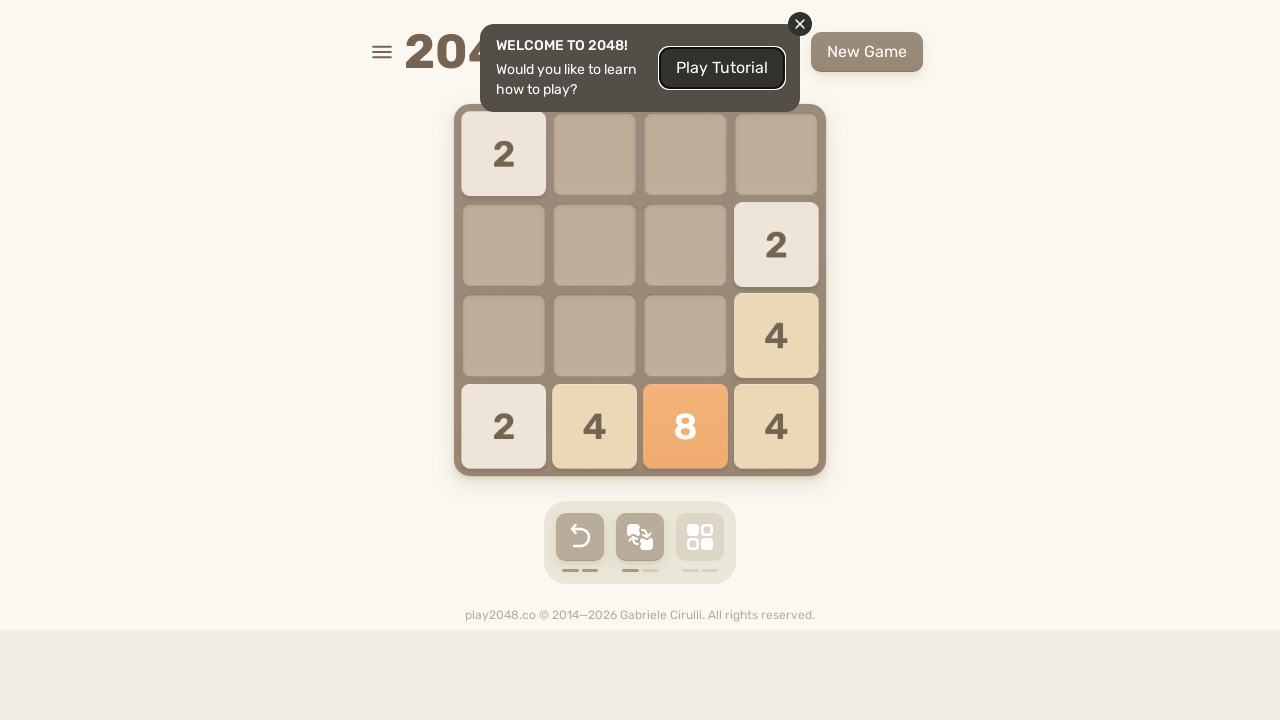